Tests clearing the complete state of all items by checking and unchecking toggle-all

Starting URL: https://demo.playwright.dev/todomvc

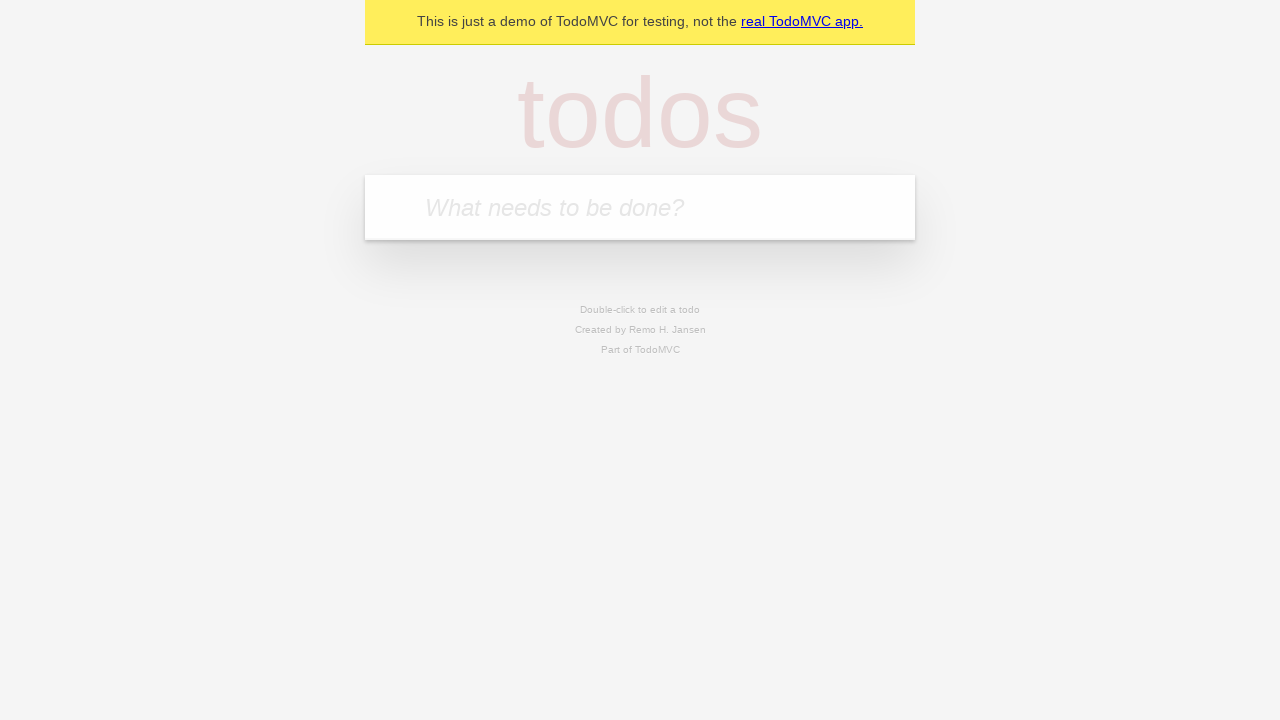

Filled new todo input with 'buy some cheese' on .new-todo
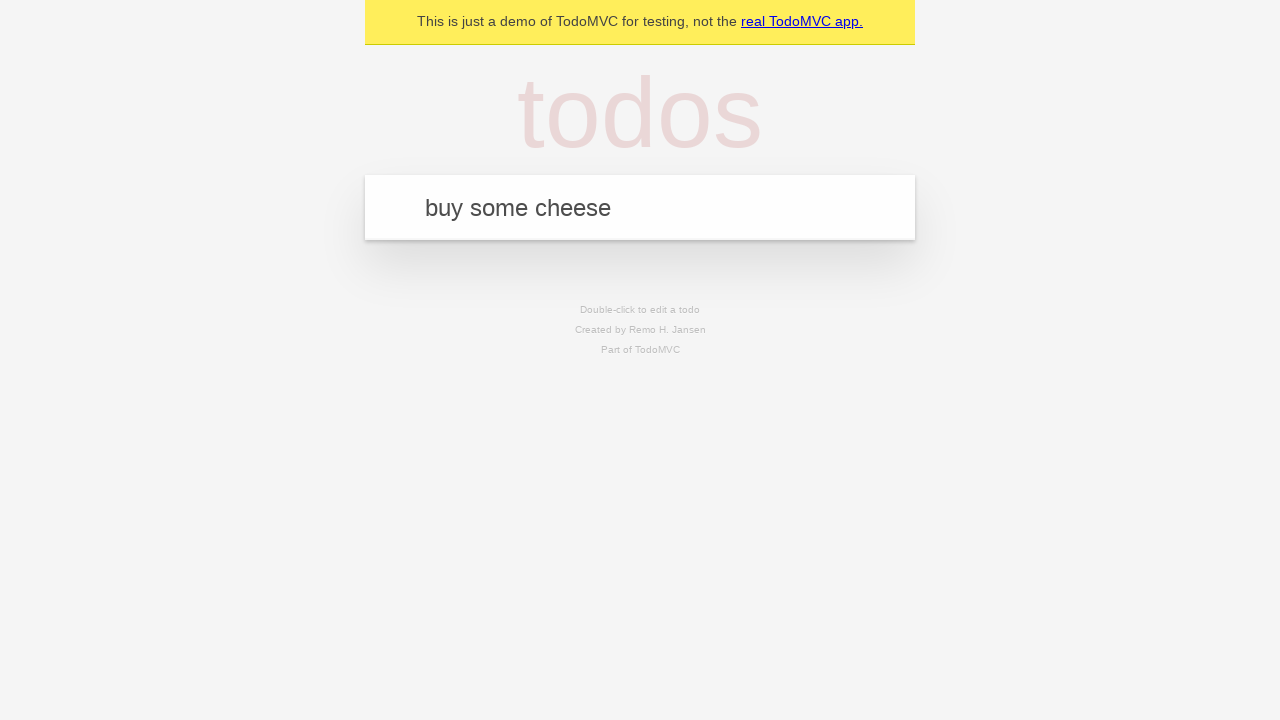

Pressed Enter to create first todo item on .new-todo
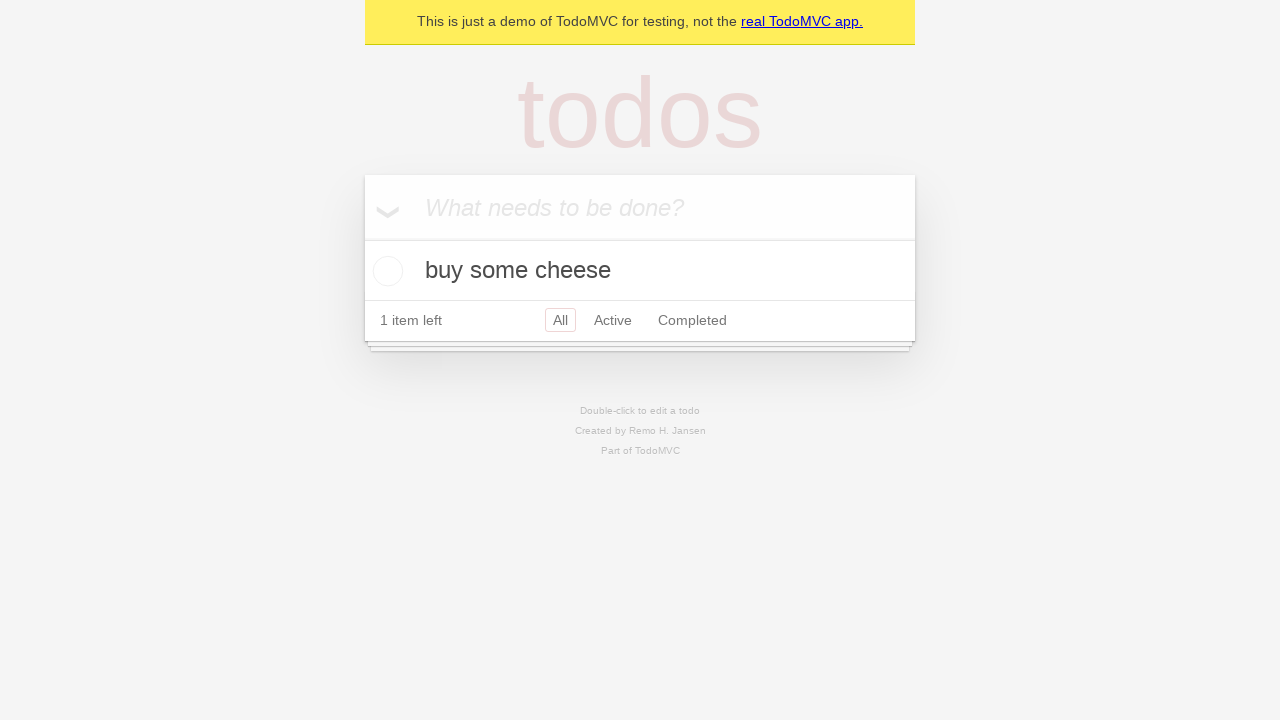

Filled new todo input with 'feed the cat' on .new-todo
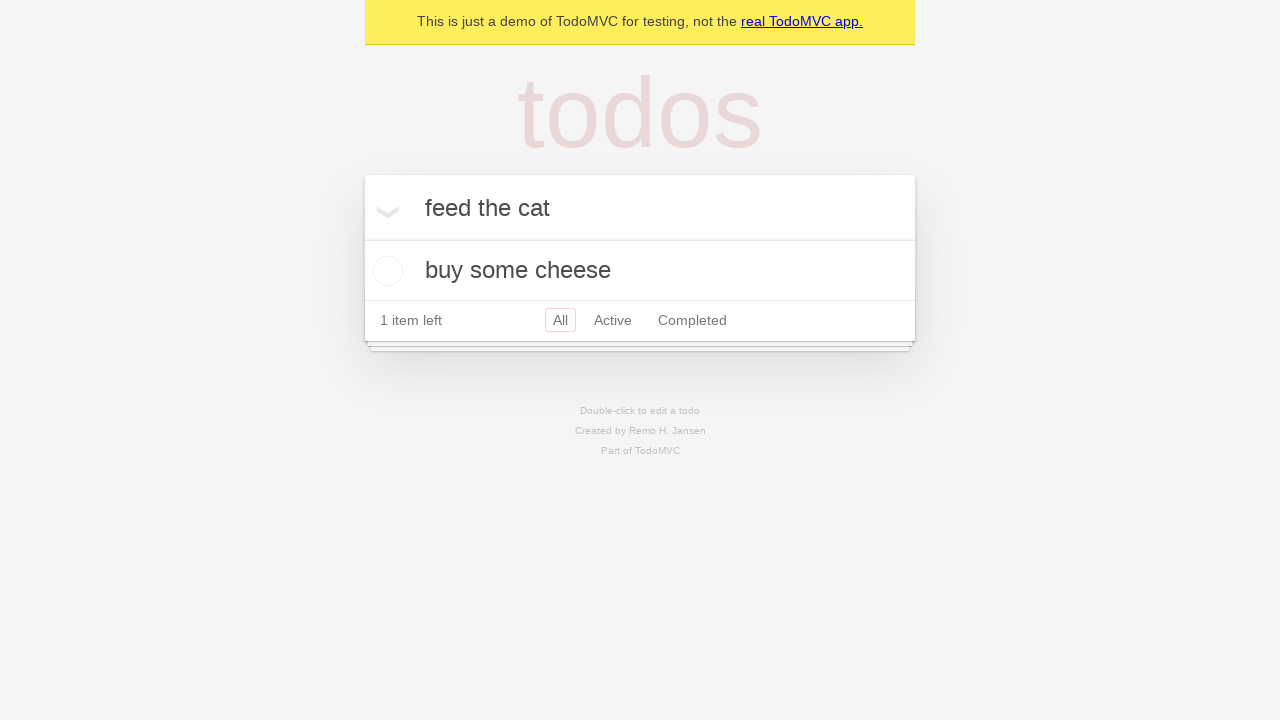

Pressed Enter to create second todo item on .new-todo
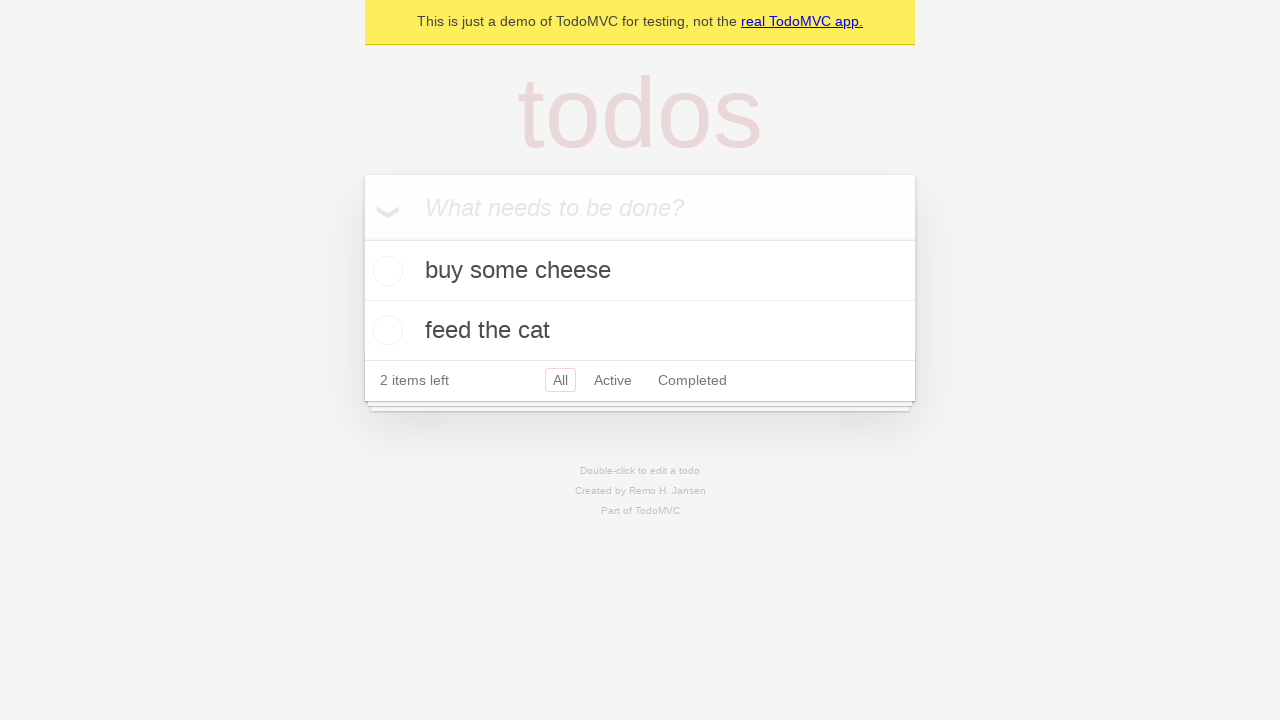

Filled new todo input with 'book a doctors appointment' on .new-todo
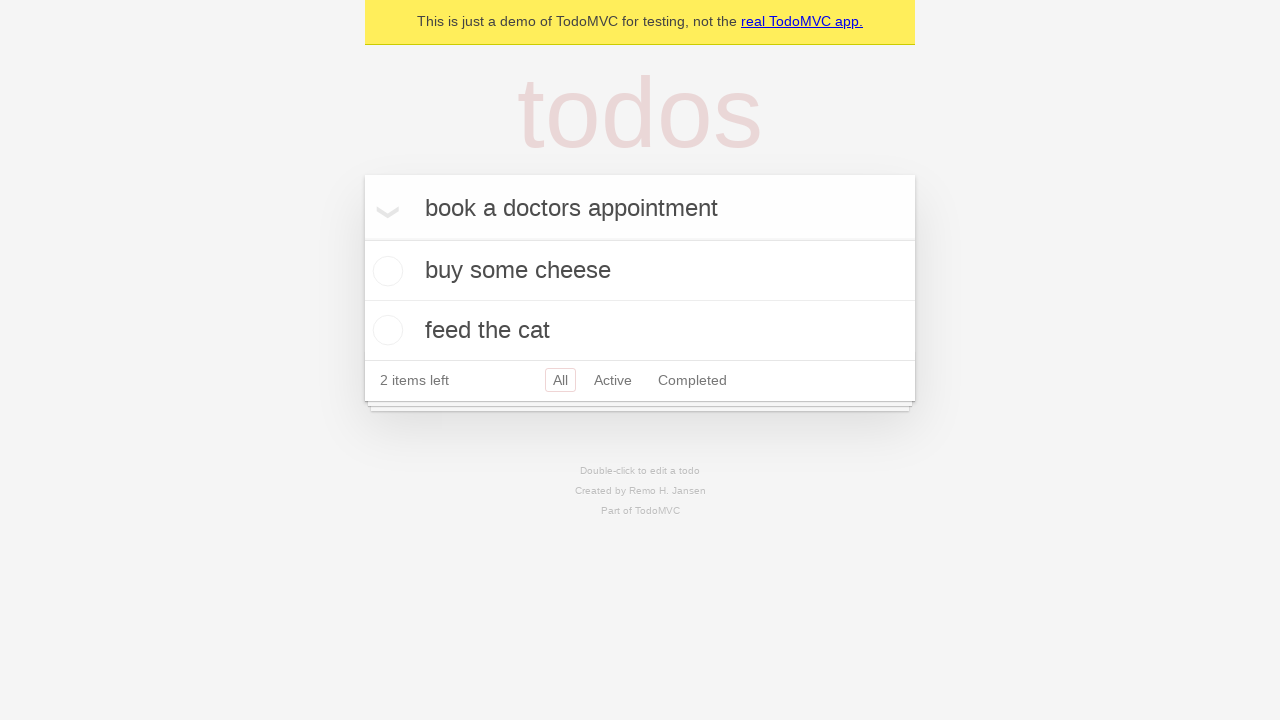

Pressed Enter to create third todo item on .new-todo
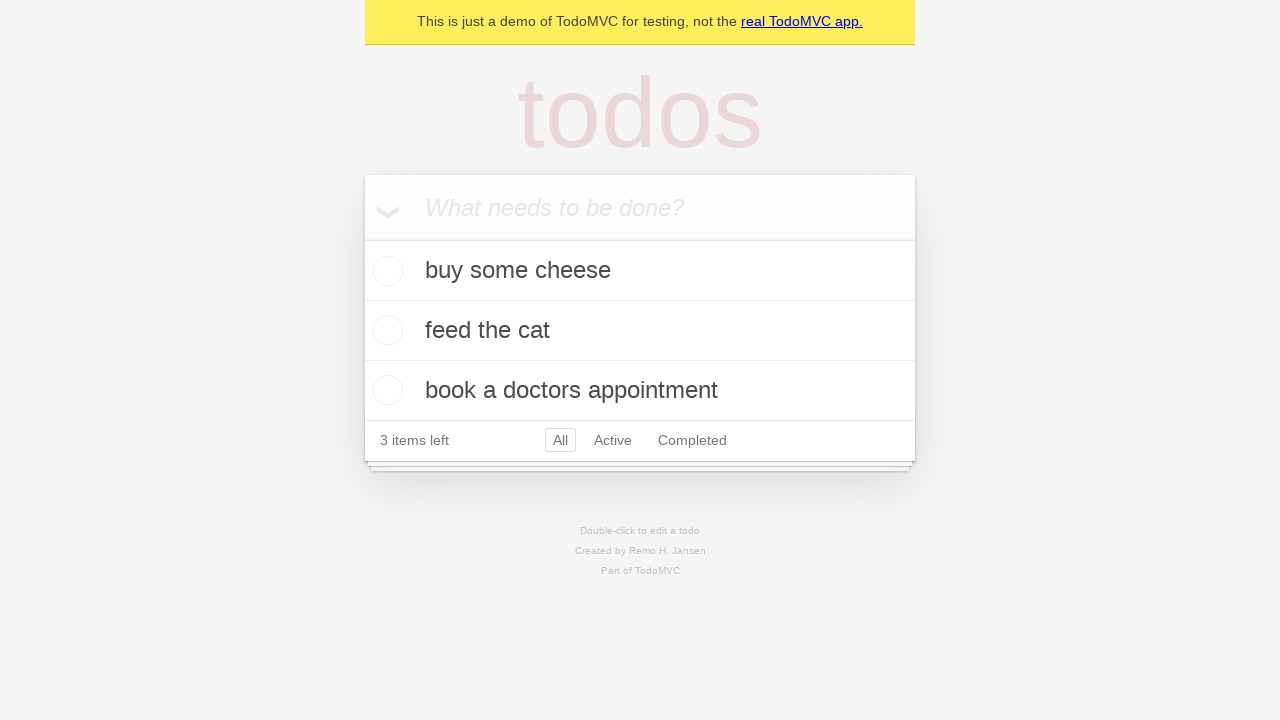

Checked toggle-all to mark all items as complete at (362, 238) on .toggle-all
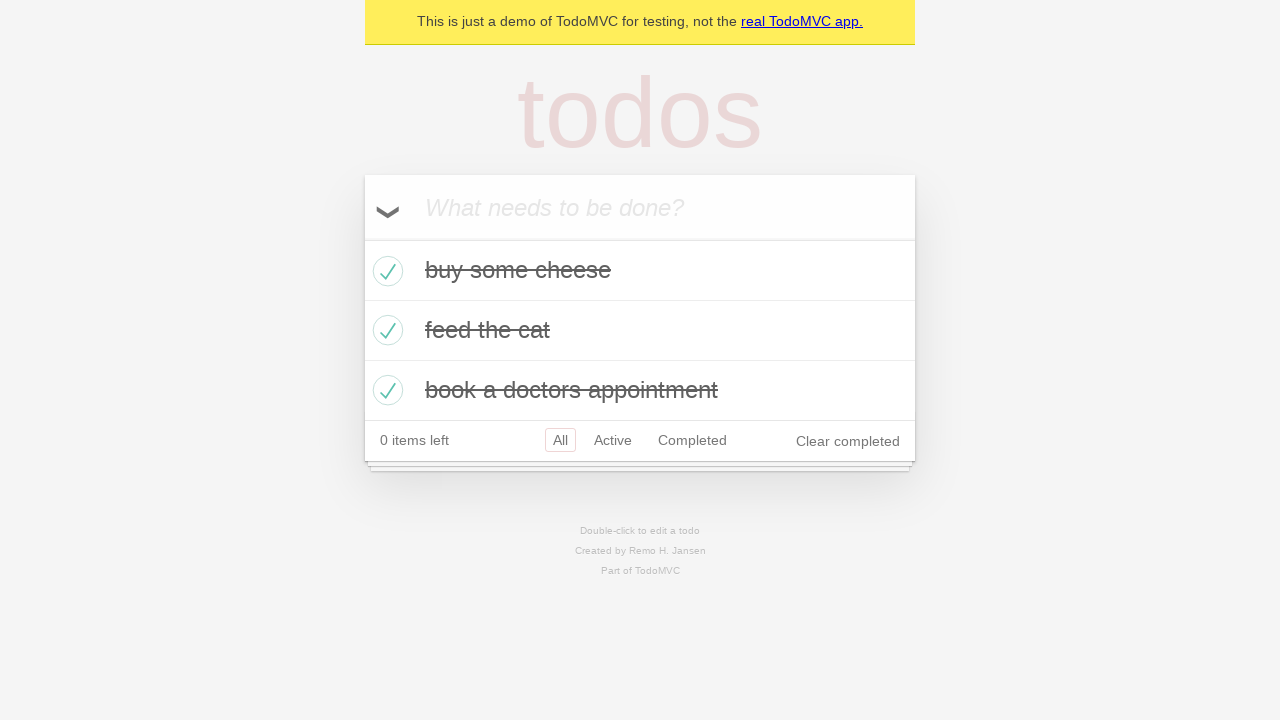

Unchecked toggle-all to clear complete state of all items at (362, 238) on .toggle-all
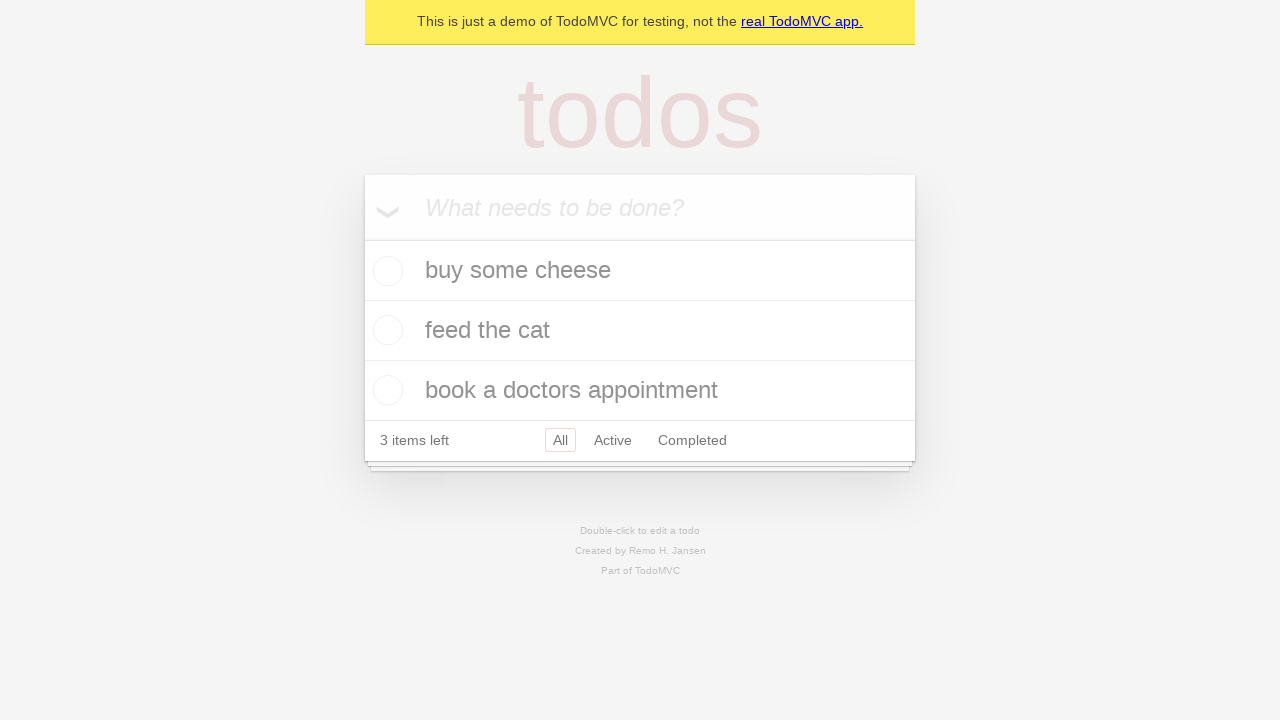

Waited for todo list items to load
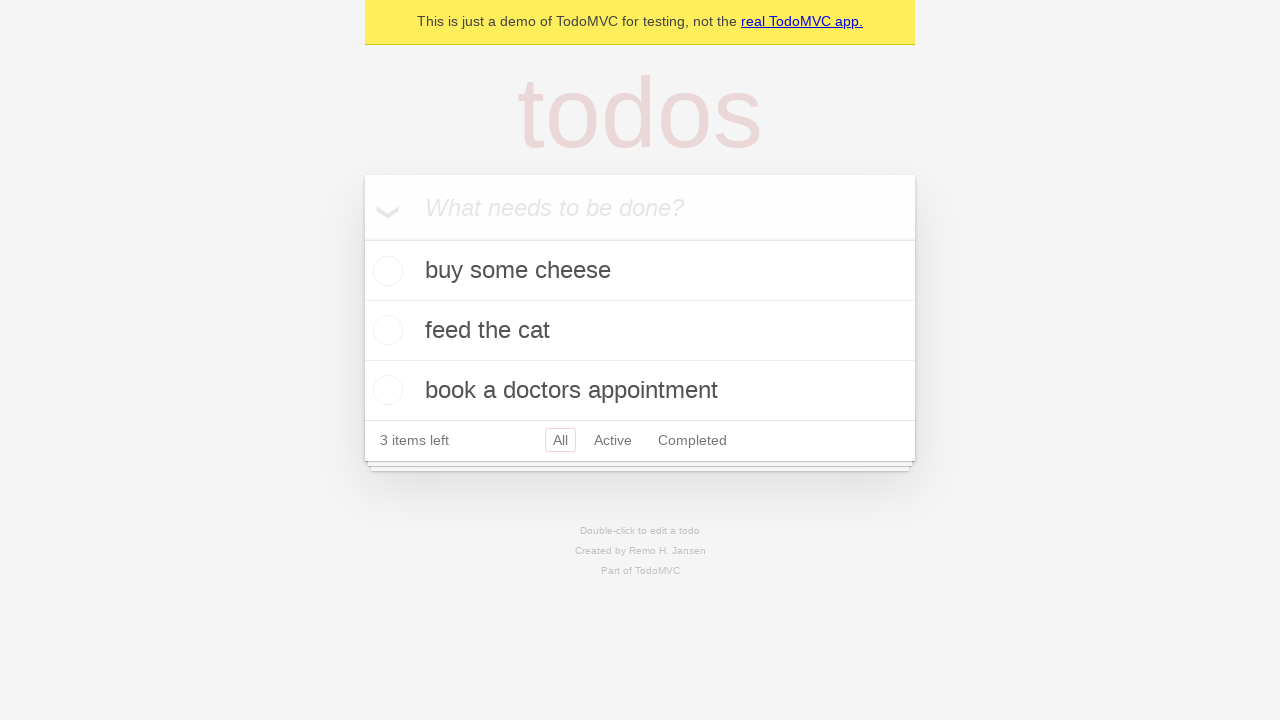

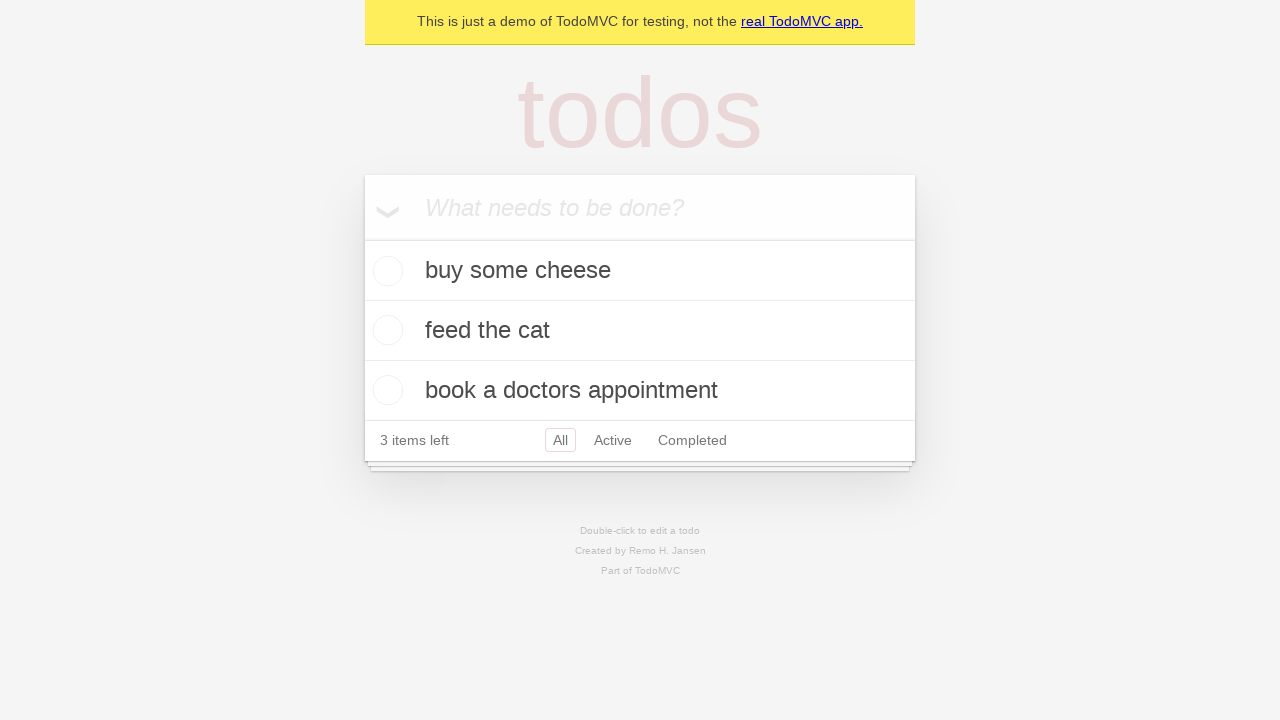